Tests user registration flow by filling out a signup form with personal information and verifying successful account creation

Starting URL: http://146.59.32.4/index.php

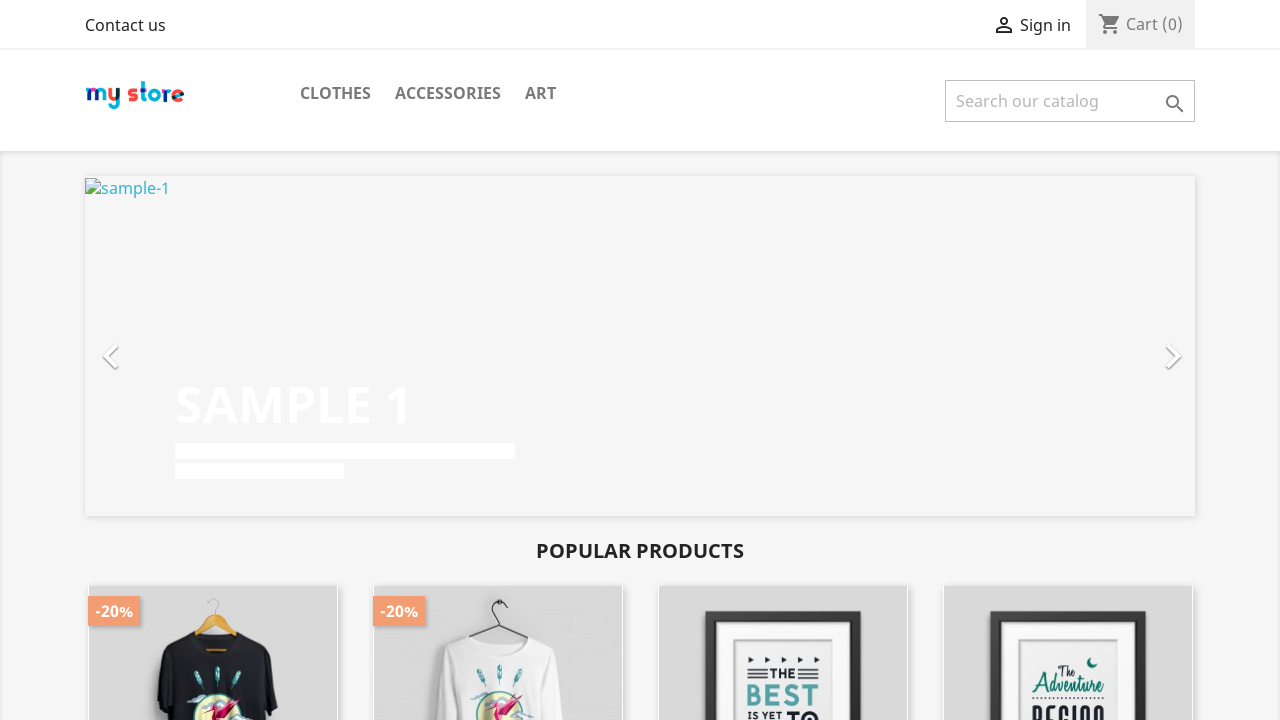

Waited for sign in button to be visible
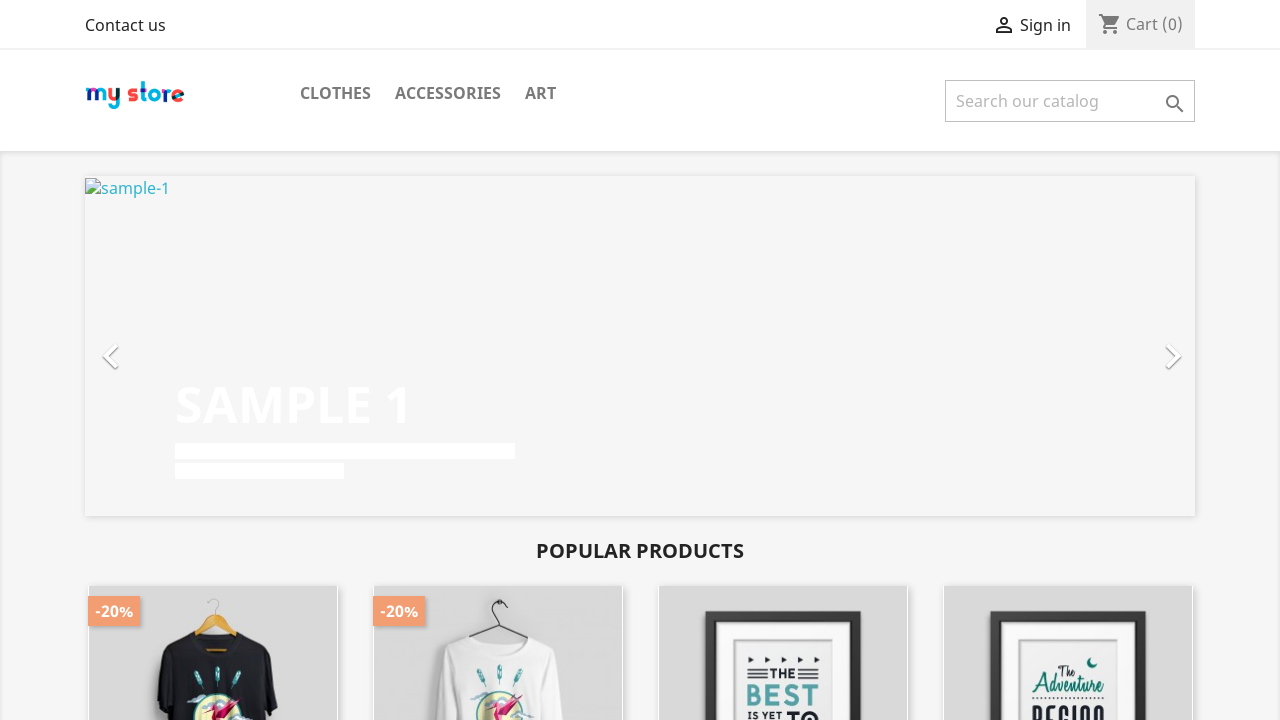

Clicked sign in button on main page at (1045, 25) on #_desktop_user_info .hidden-sm-down
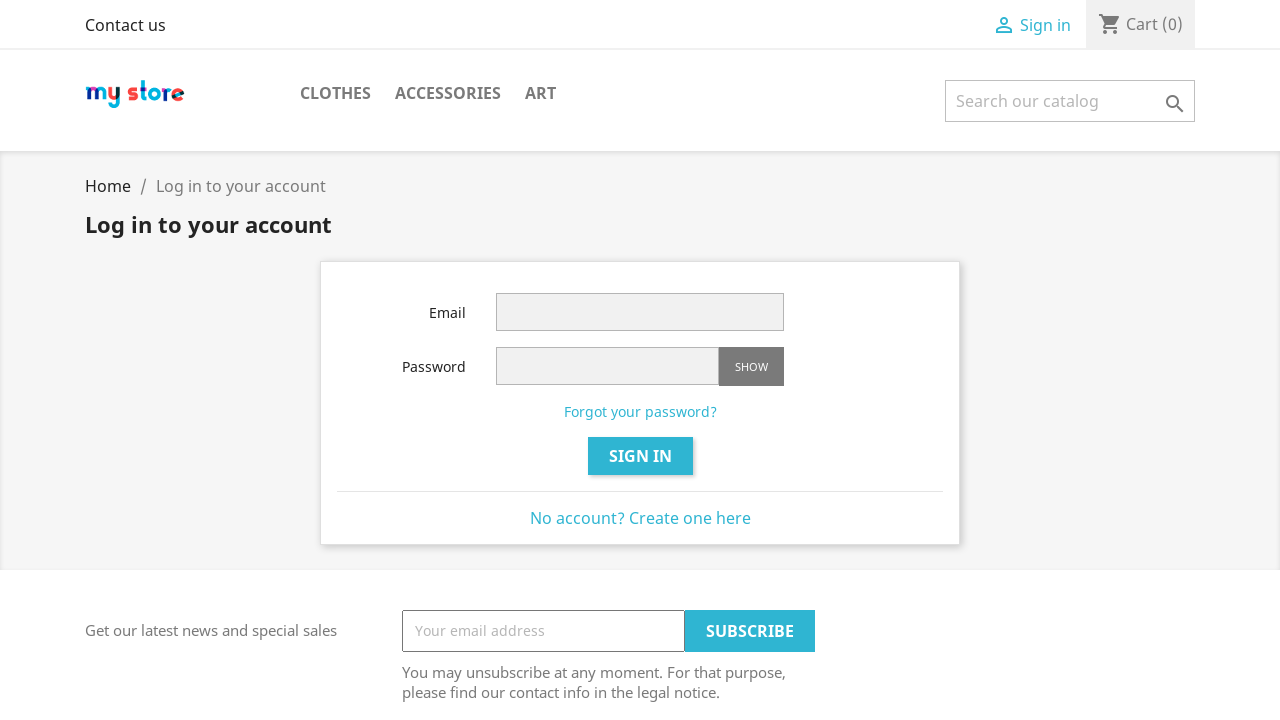

Clicked create account button at (640, 518) on .no-account
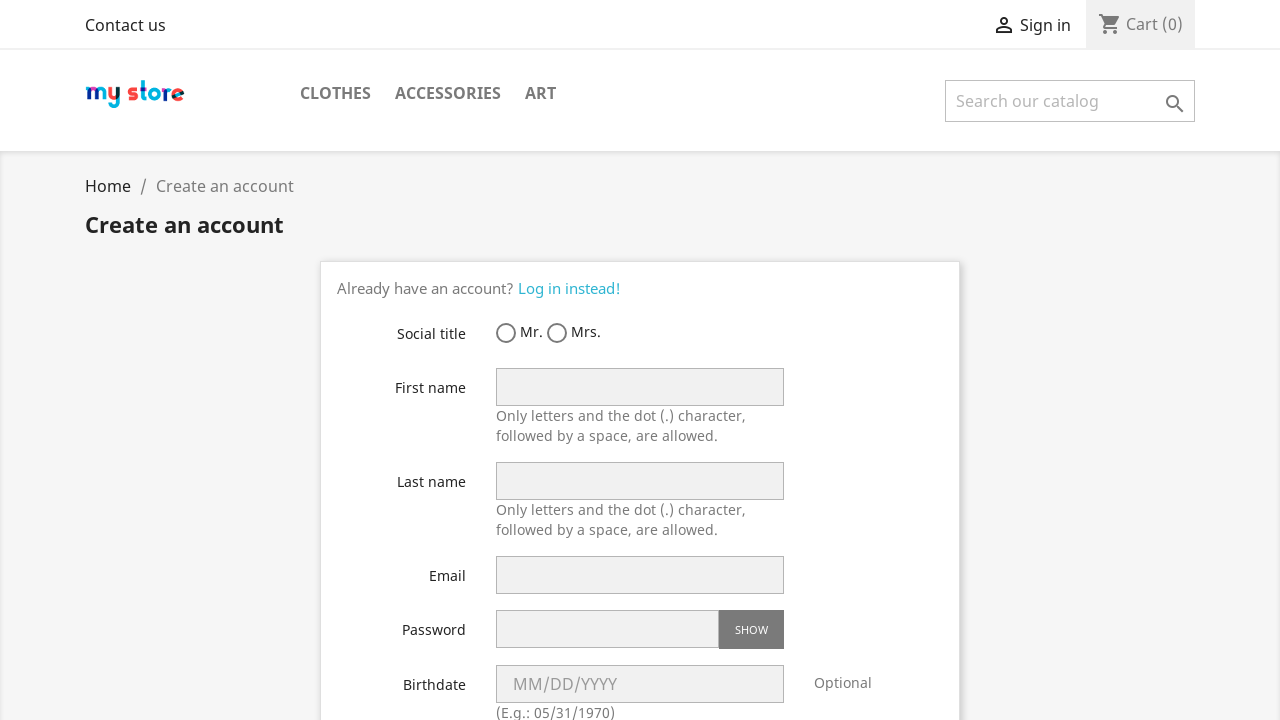

Waited for social title radio buttons to load
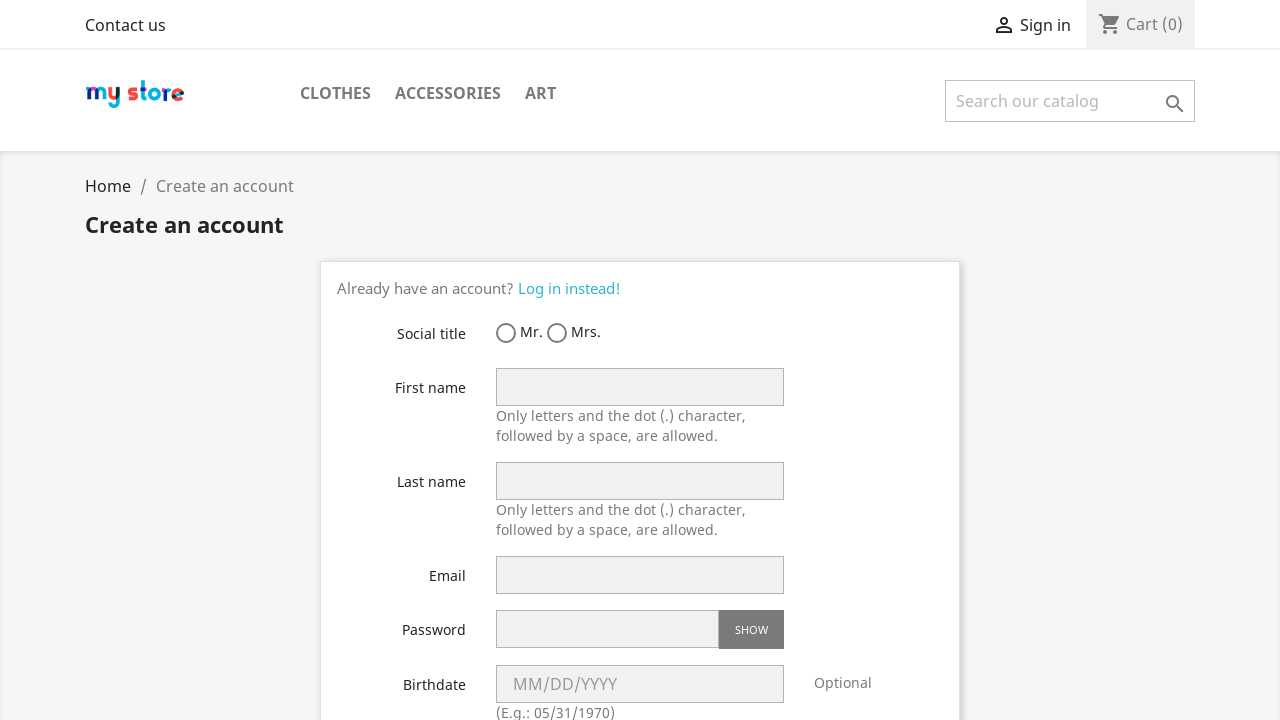

Retrieved social title radio button elements
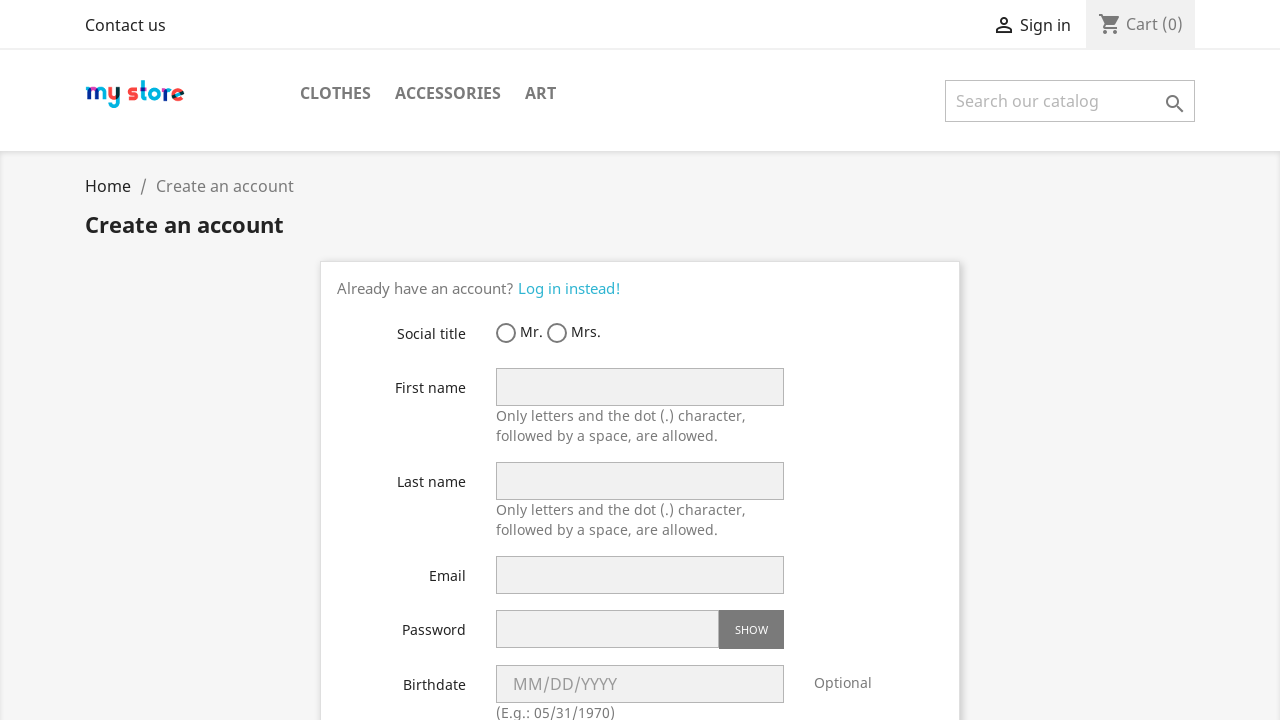

Selected Mr. as social title
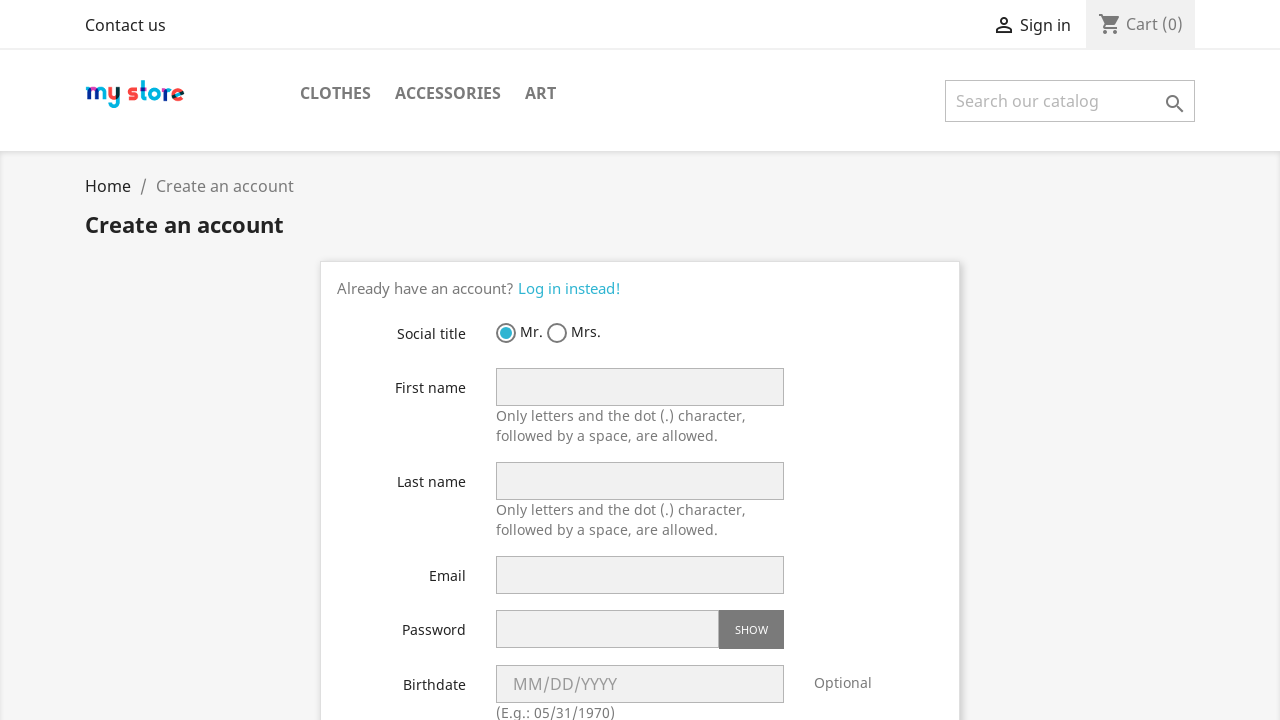

Filled first name field with 'Jan' on input[name='firstname']
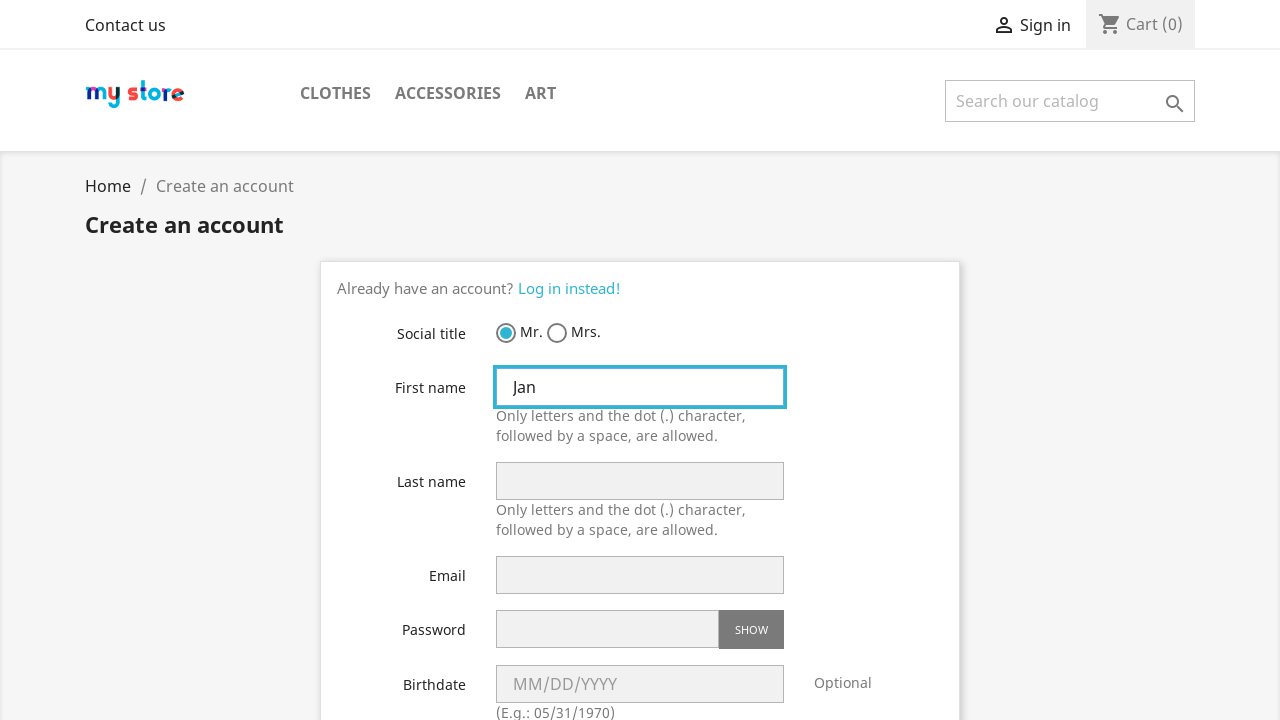

Filled last name field with 'Kowalski' on input[name='lastname']
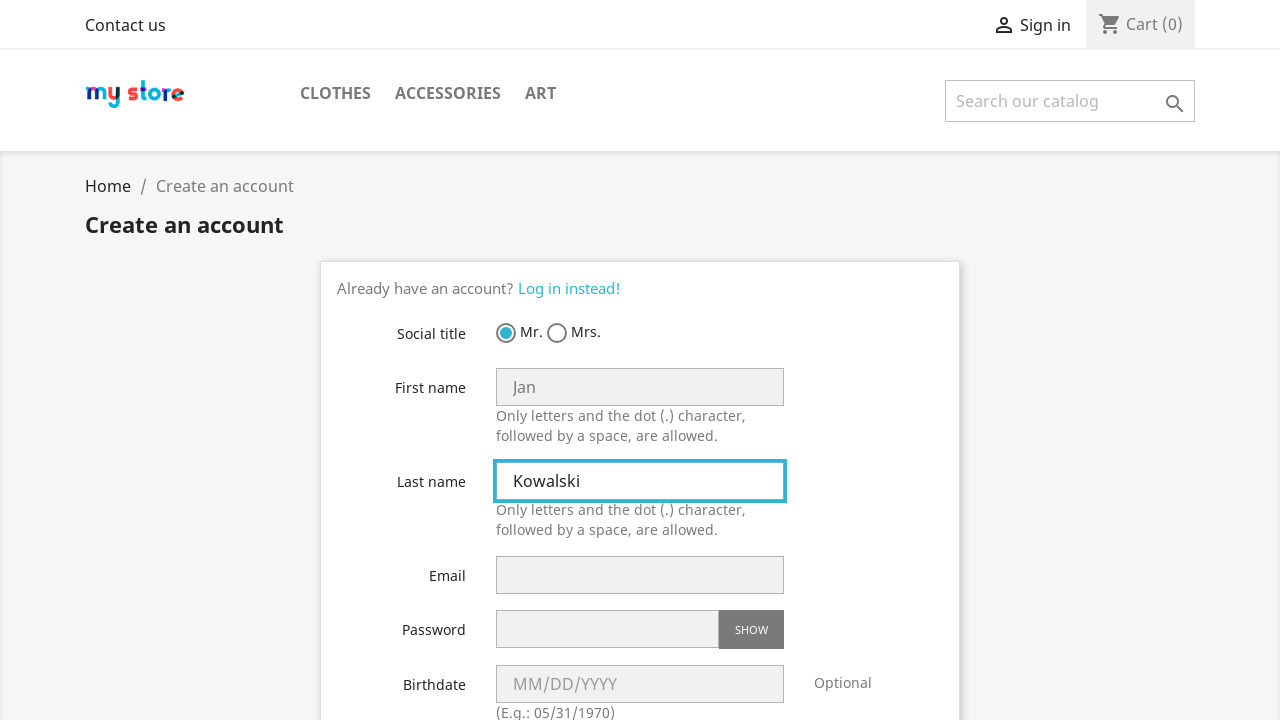

Generated random email address: username495@gmail.com
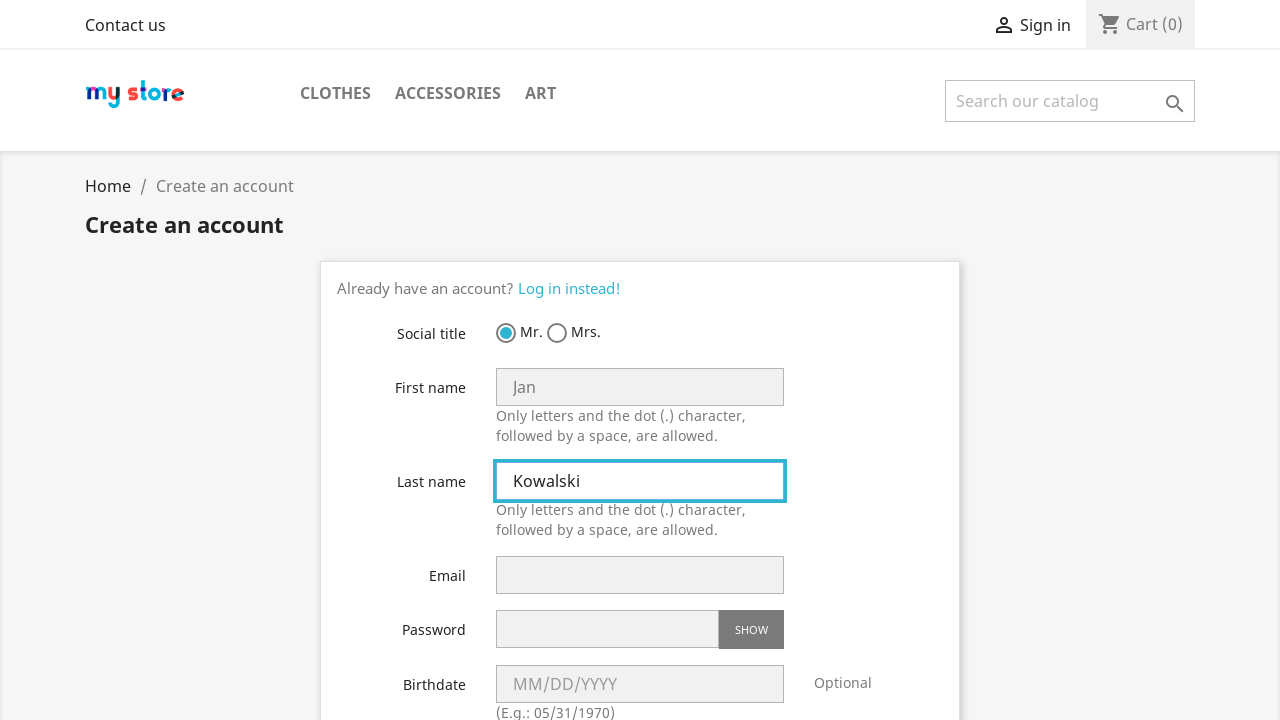

Filled email field with username495@gmail.com on #content input[name='email']
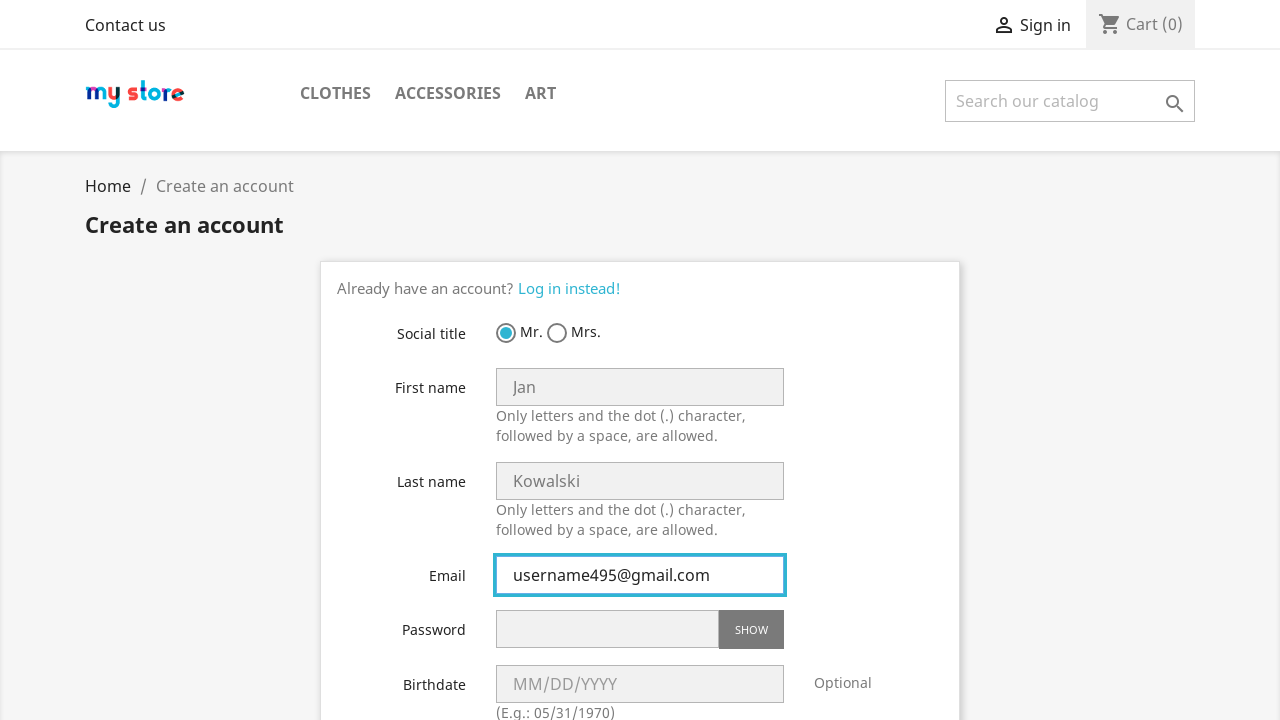

Filled password field on input[name='password']
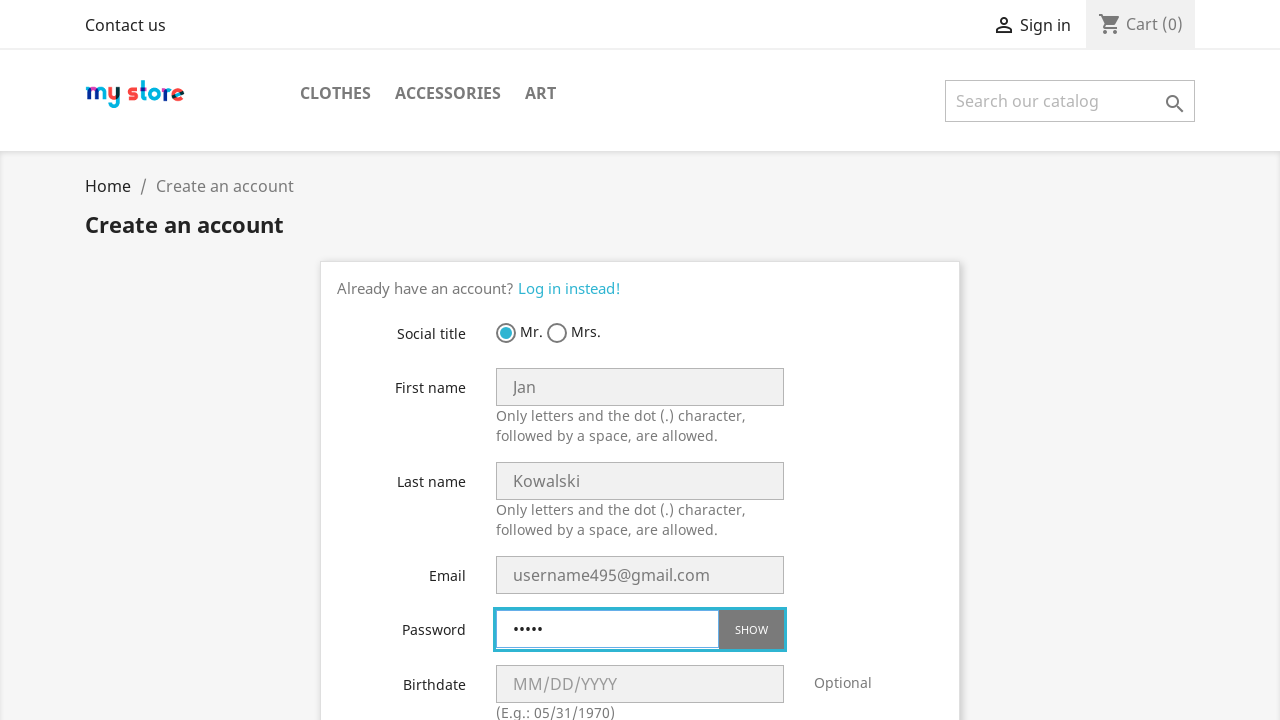

Checked customer privacy checkbox at (512, 360) on input[name='customer_privacy']
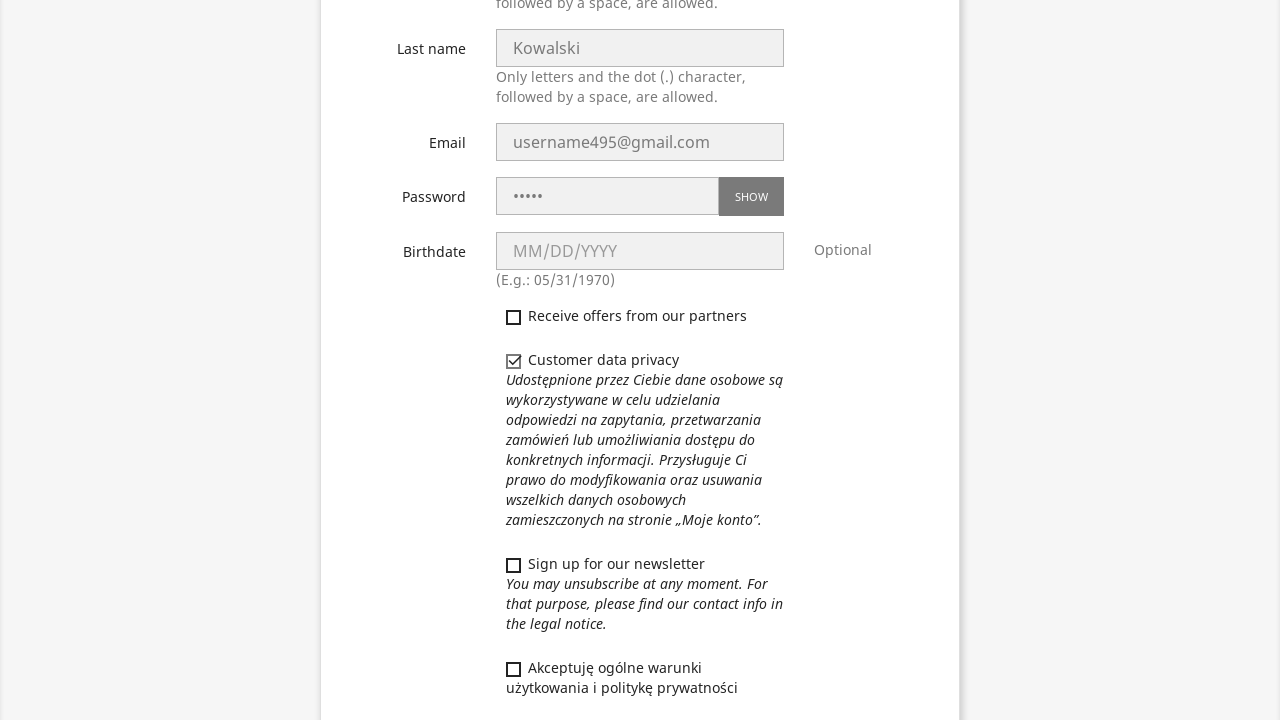

Checked GDPR privacy checkbox at (512, 668) on input[name='psgdpr']
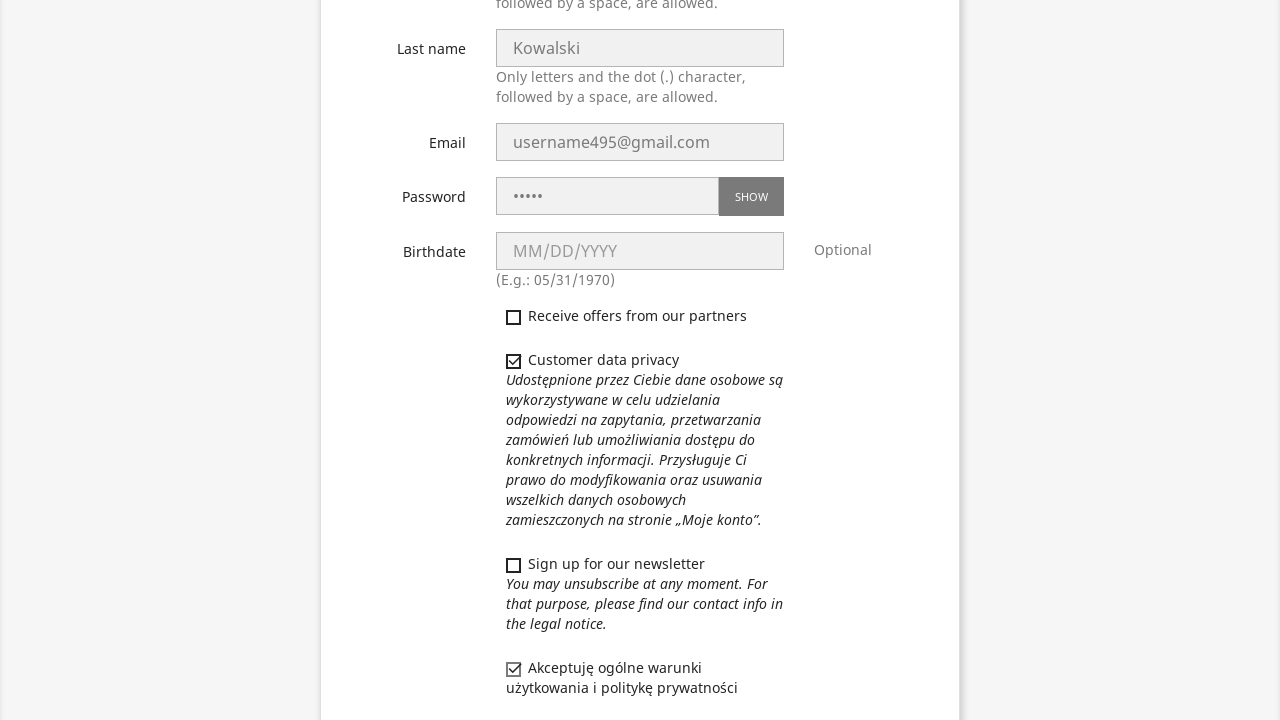

Submitted registration form at (902, 361) on #content button[type='submit']
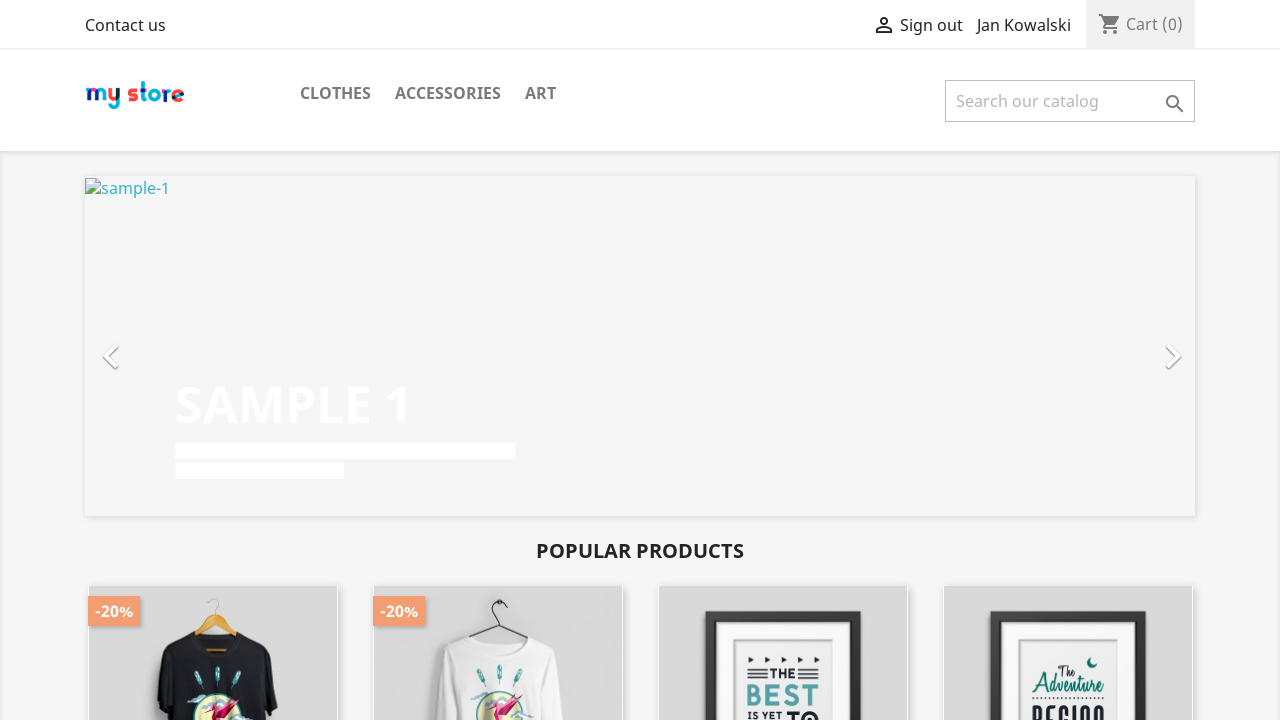

Waited for user info display to appear
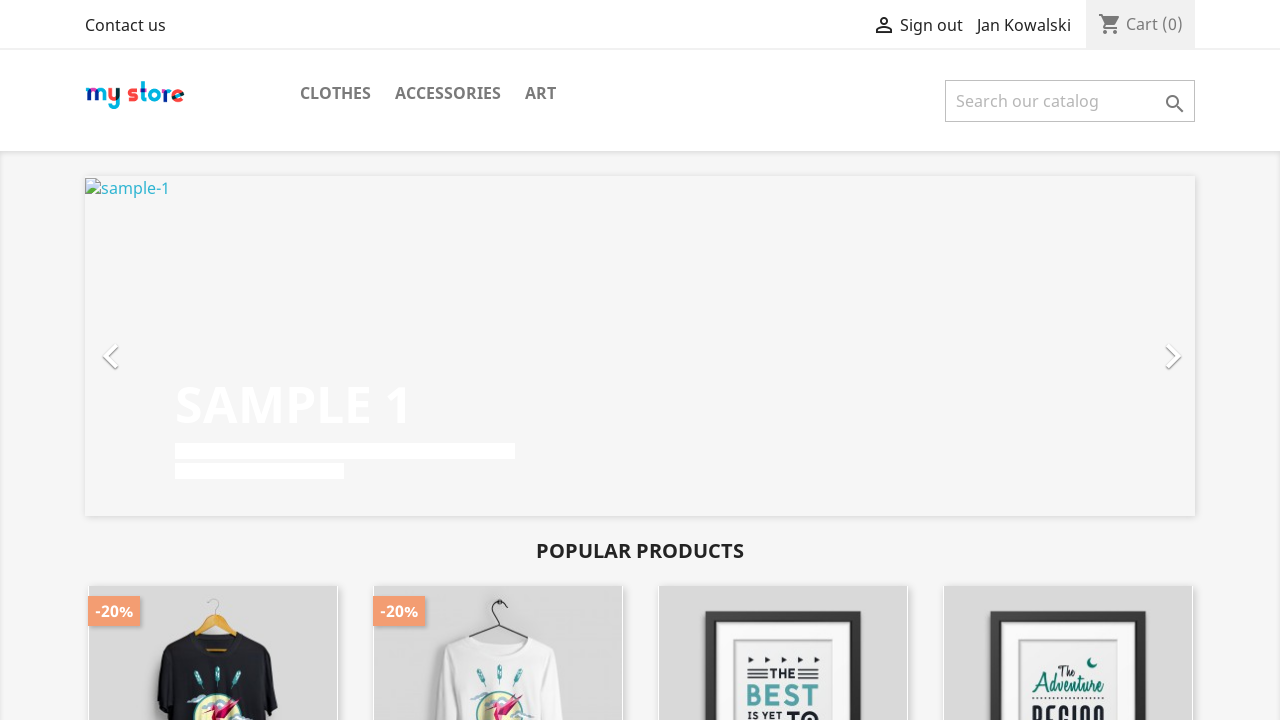

Retrieved user info element
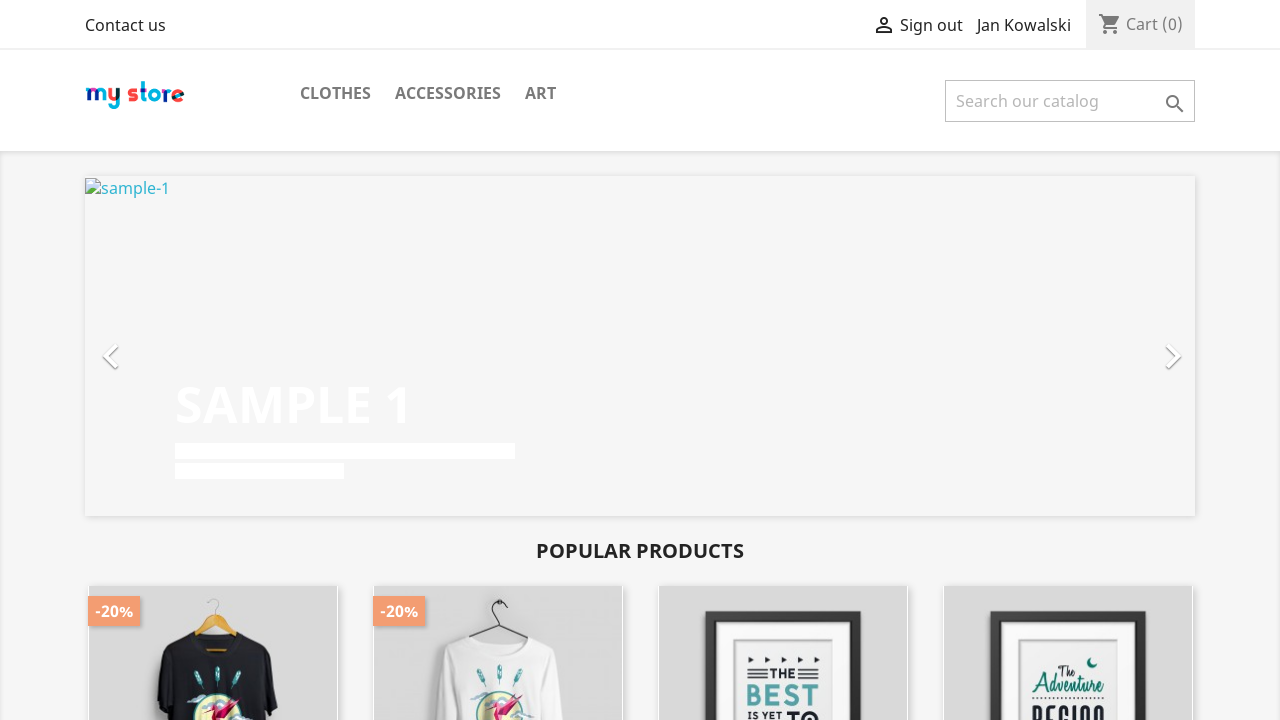

Verified successful registration - user info displays 'Jan Kowalski'
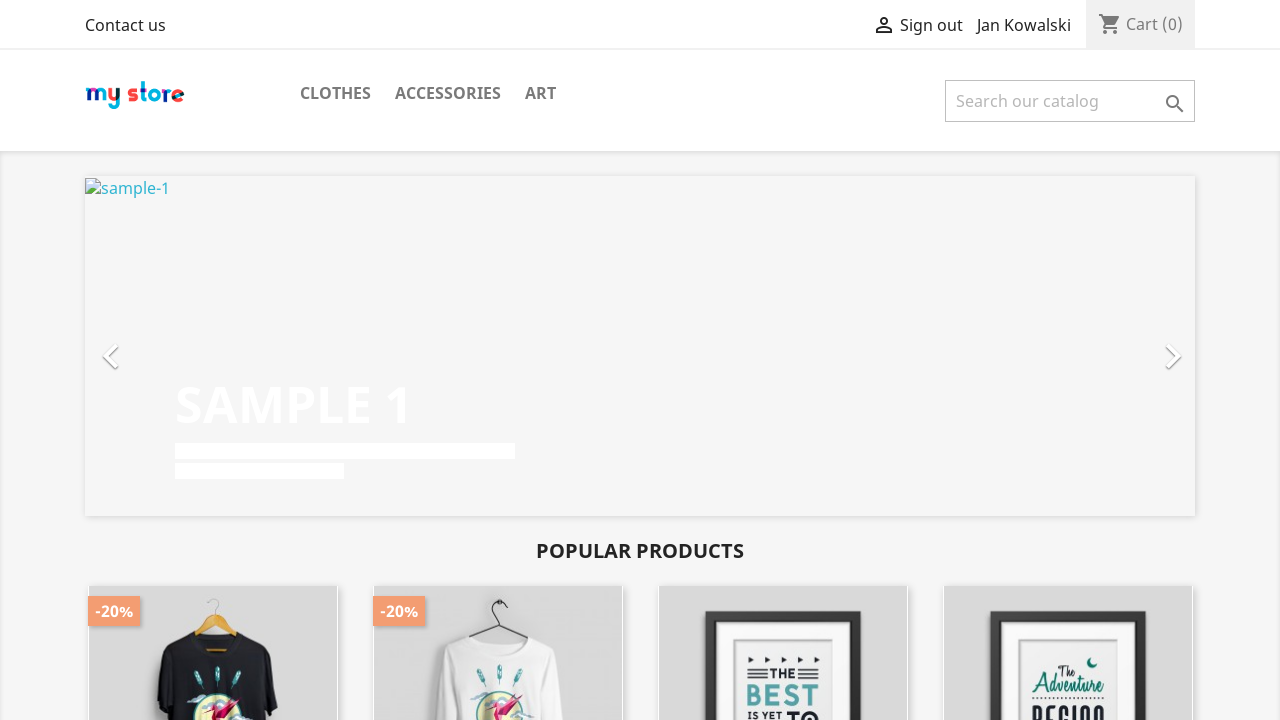

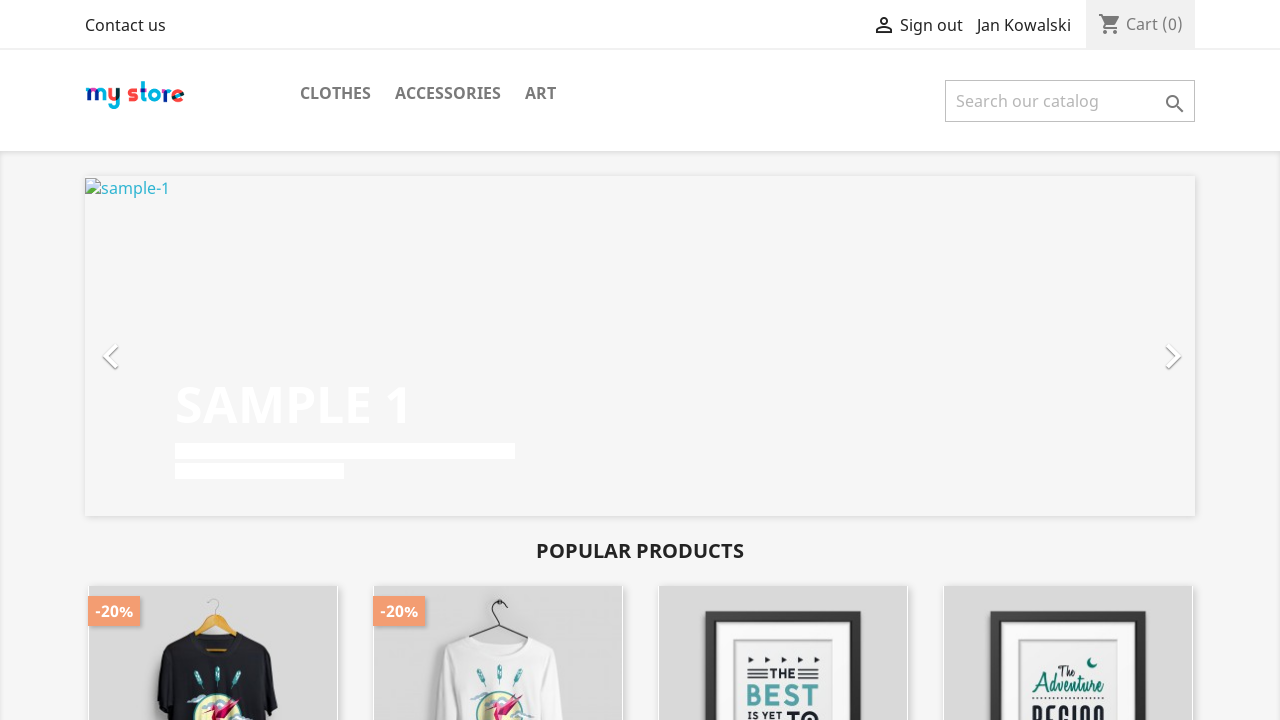